Tests finding an element by ID and retrieving its text content

Starting URL: https://kristinek.github.io/site/examples/locators

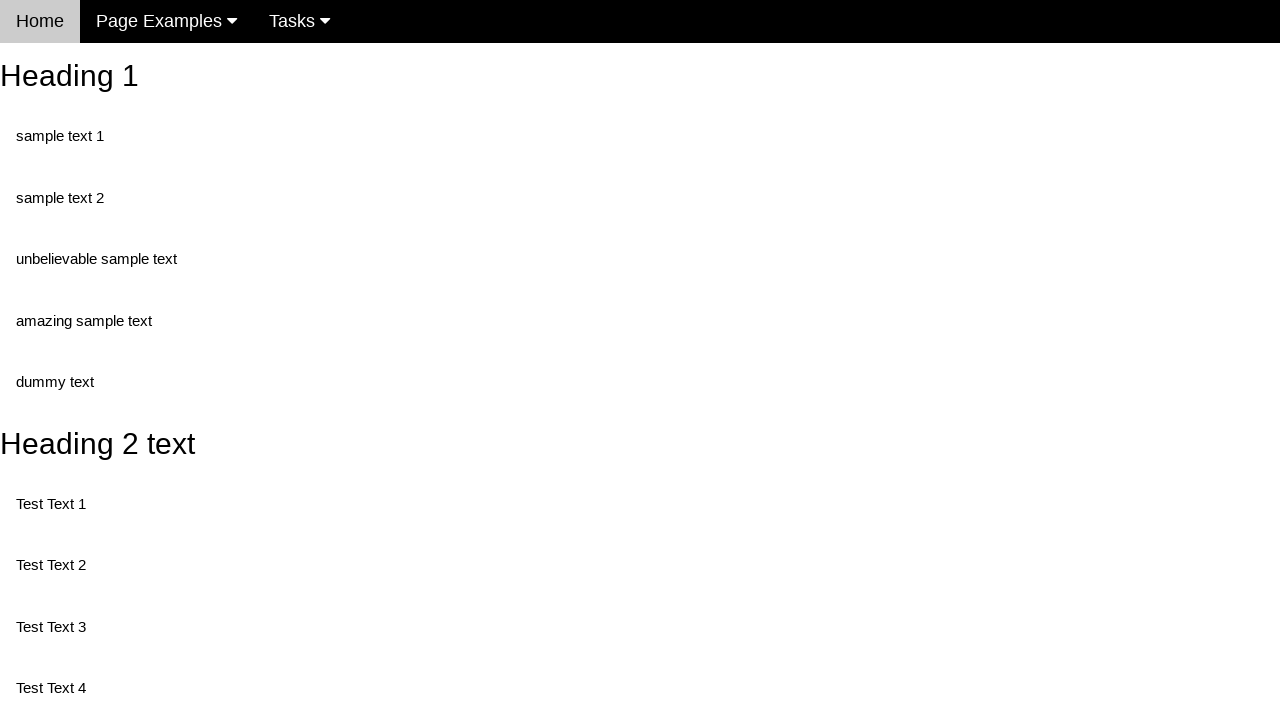

Navigated to locators example page
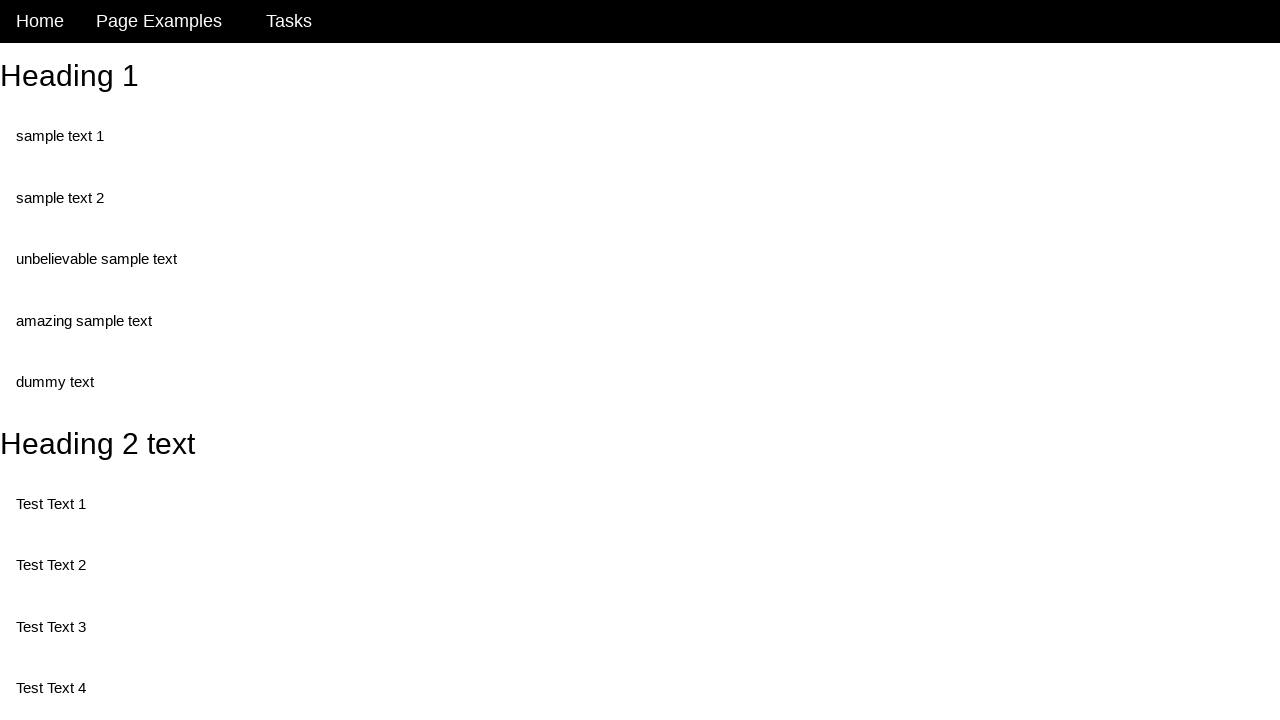

Found element with ID 'heading_2' and retrieved its text content
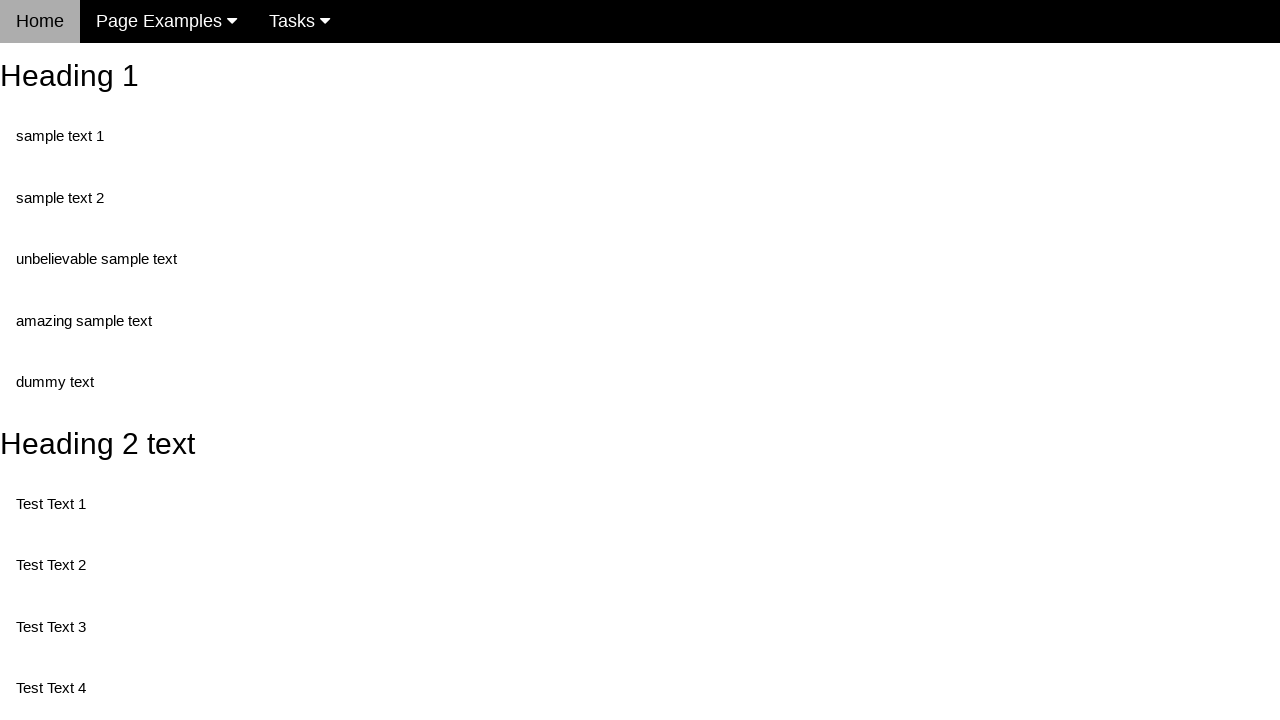

Printed heading text to console
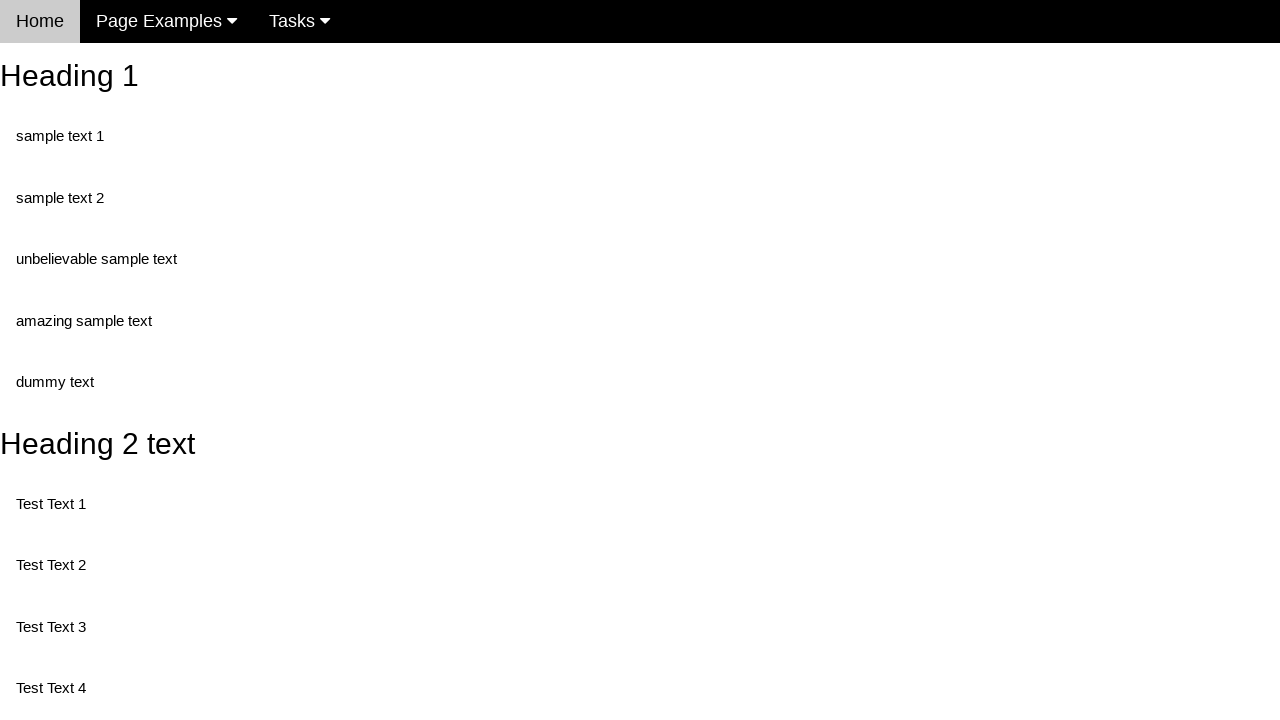

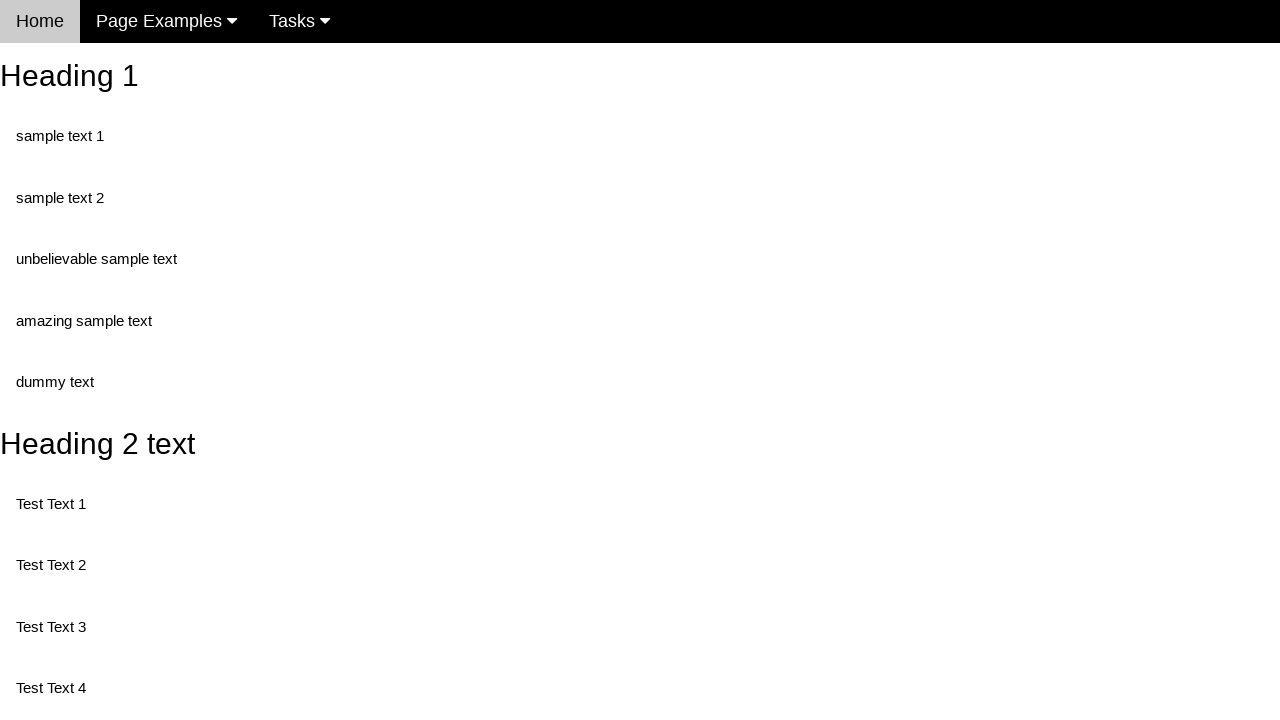